Opens the Webhallen website to verify it loads successfully

Starting URL: https://www.webhallen.com/

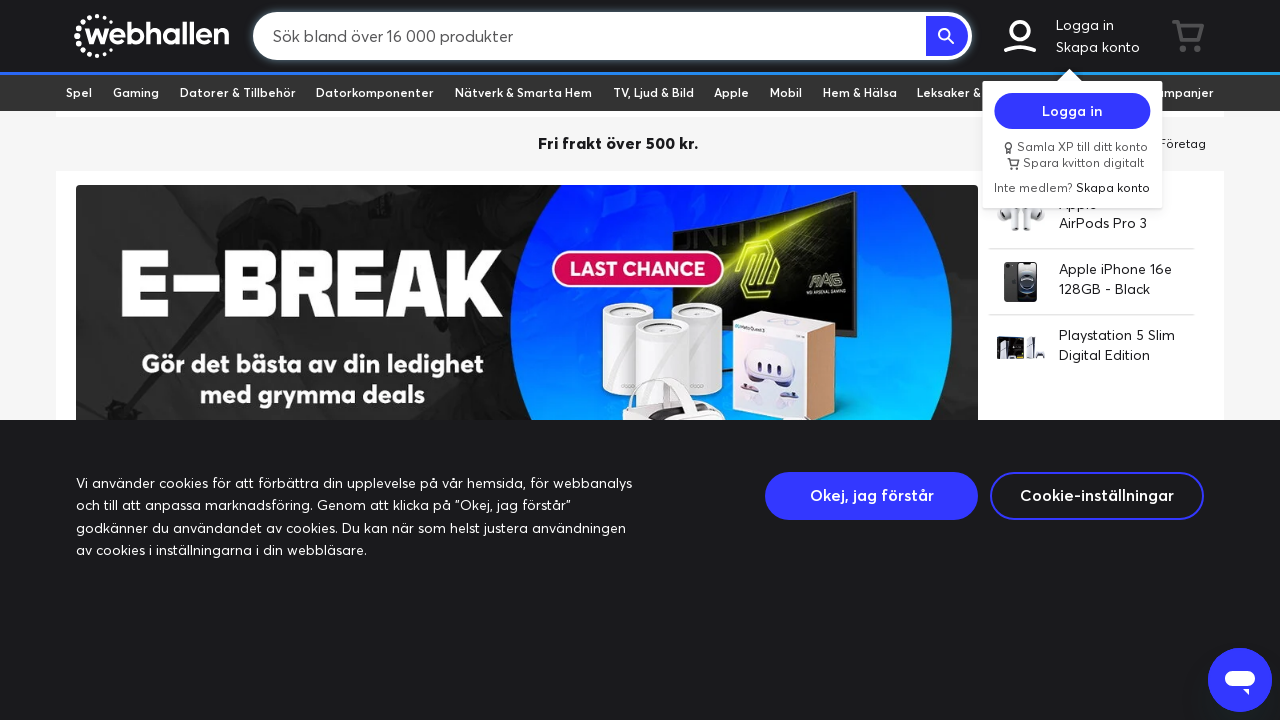

Waited for body element to load on Webhallen website
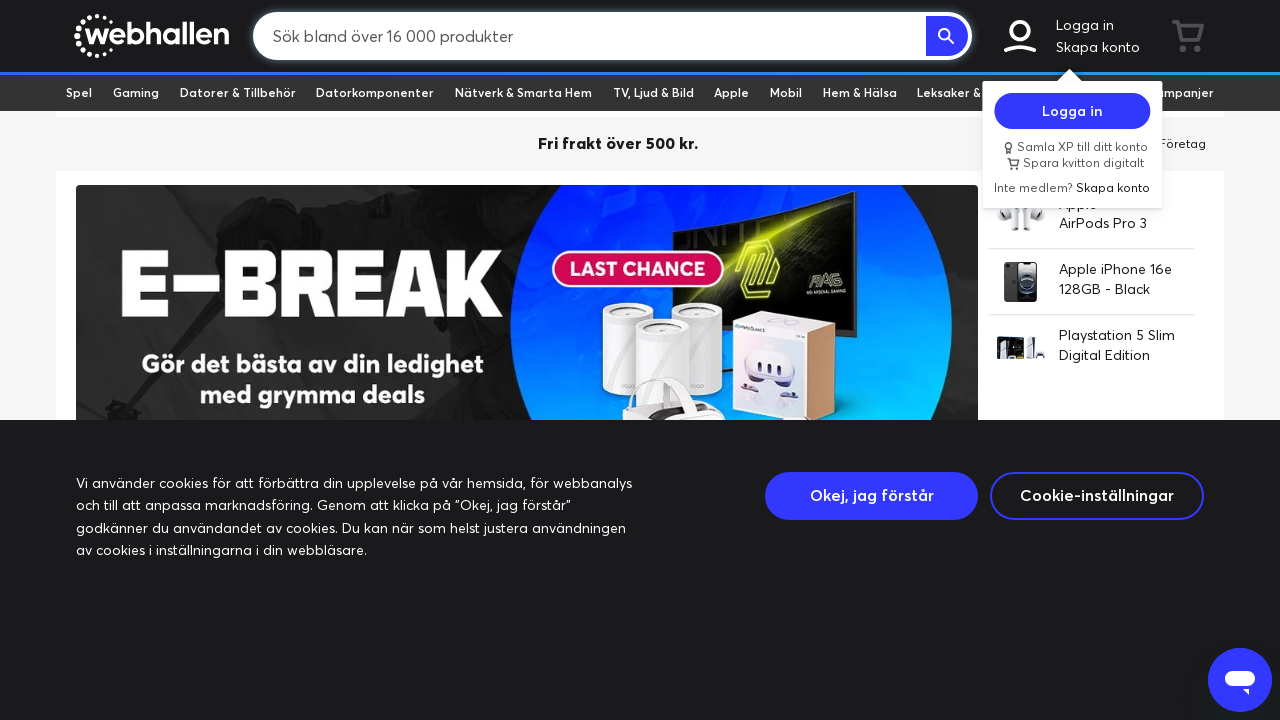

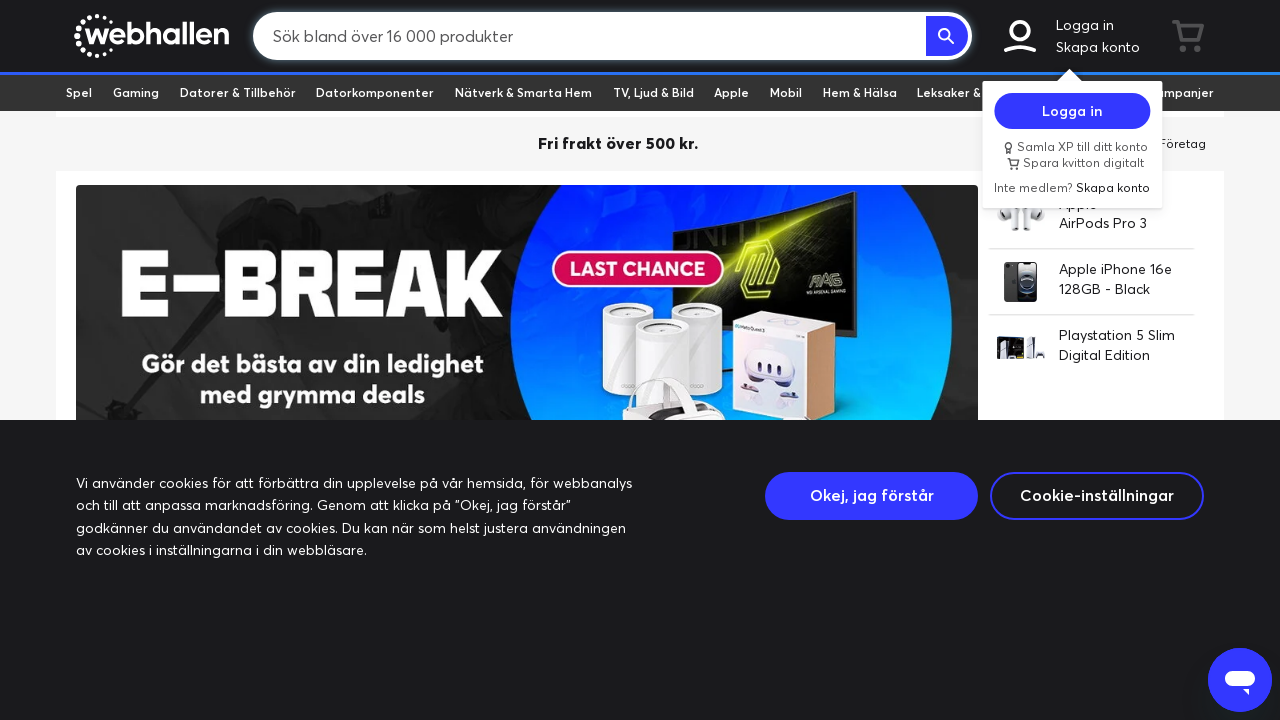